Tests modal dialog functionality by creating a user account through a form and verifying the data appears in a table

Starting URL: http://www.seleniumui.moderntester.pl/modal-dialog.php

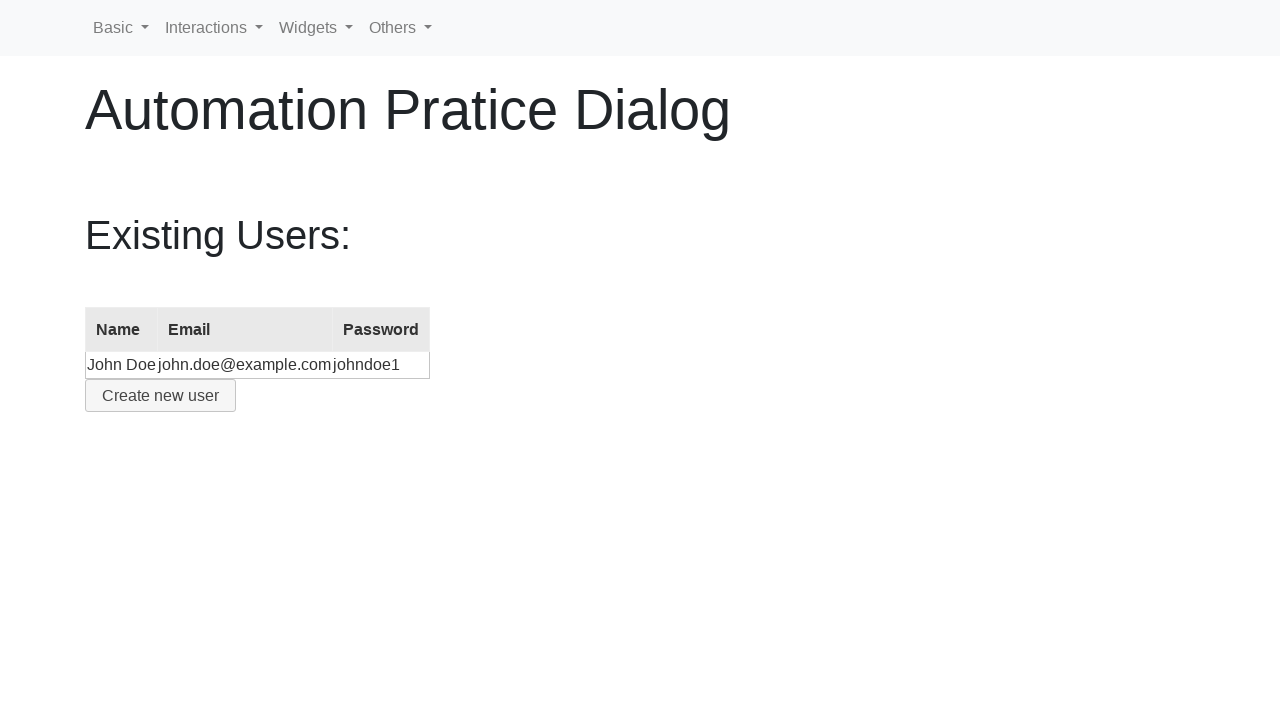

Clicked create user button to open modal dialog at (160, 396) on #create-user
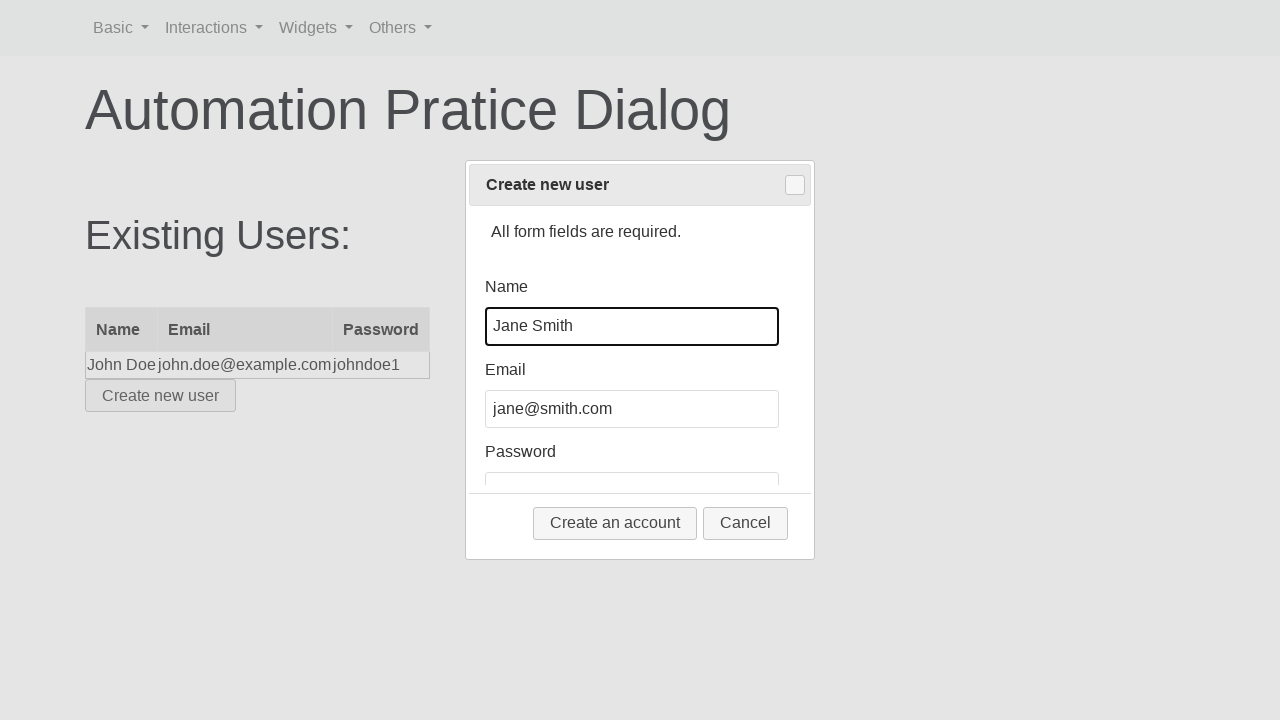

Cleared name input field on #name
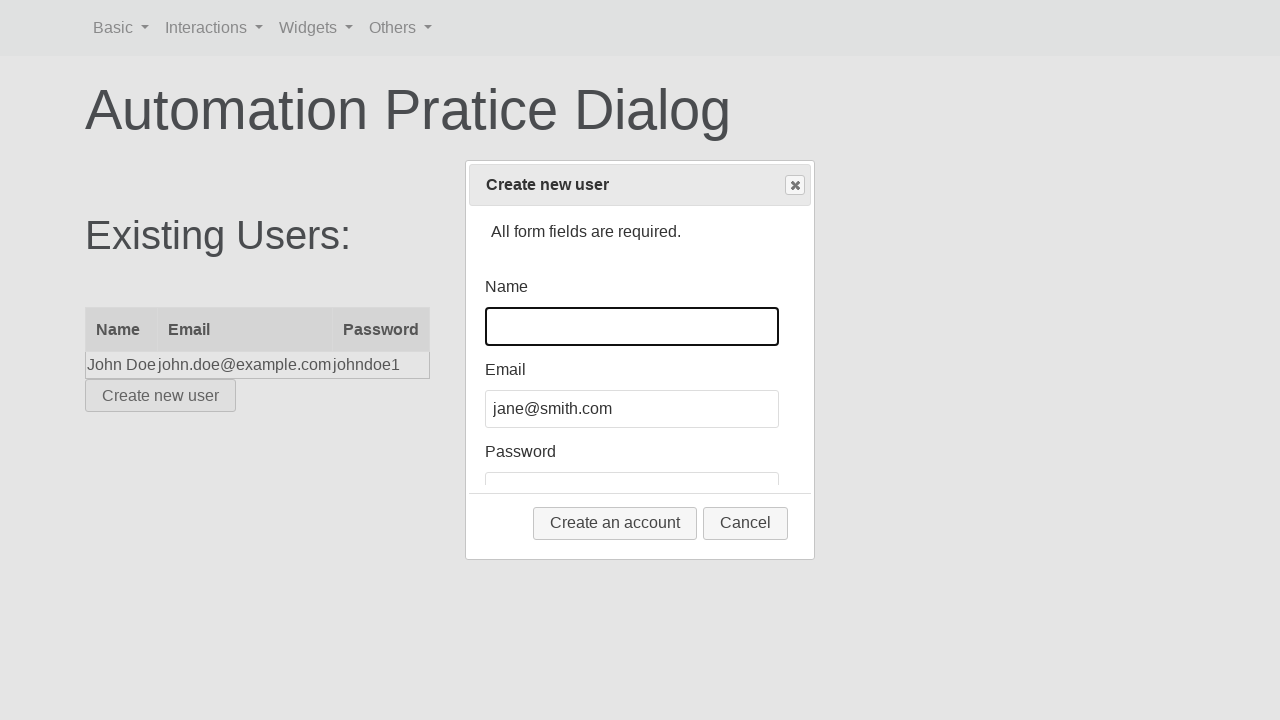

Filled name input field with 'Jan' on #name
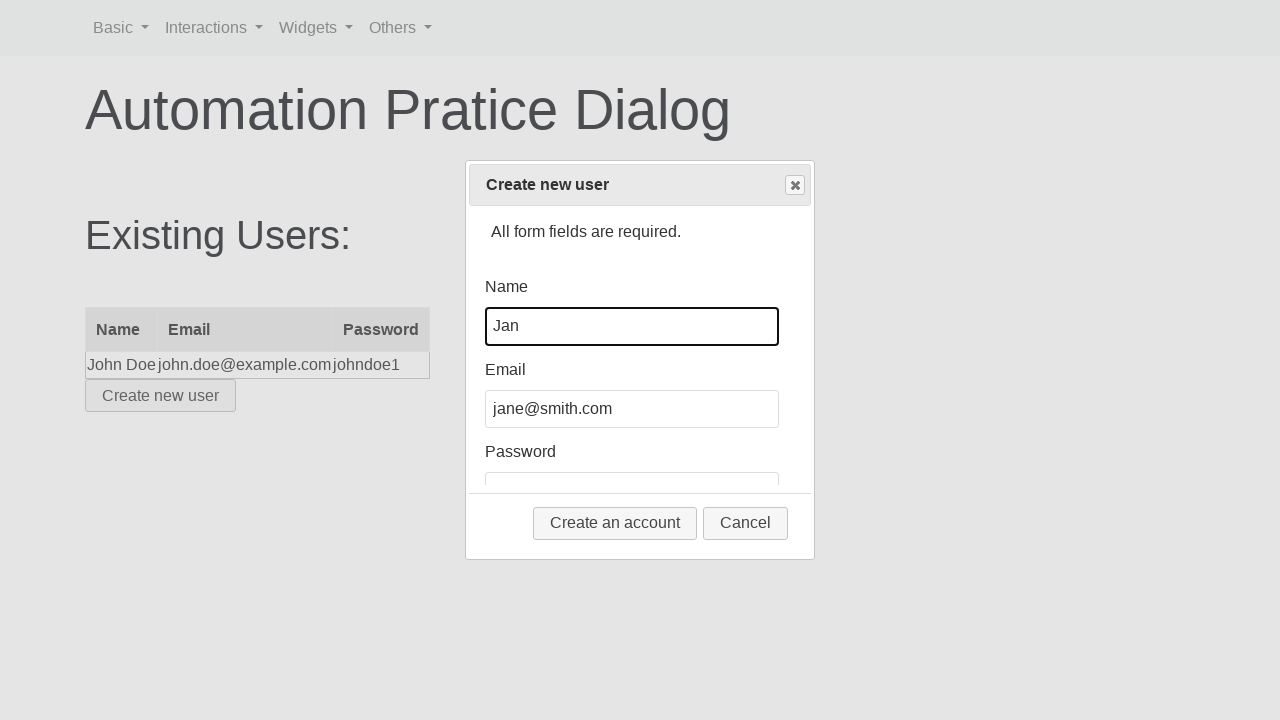

Cleared email input field on #email
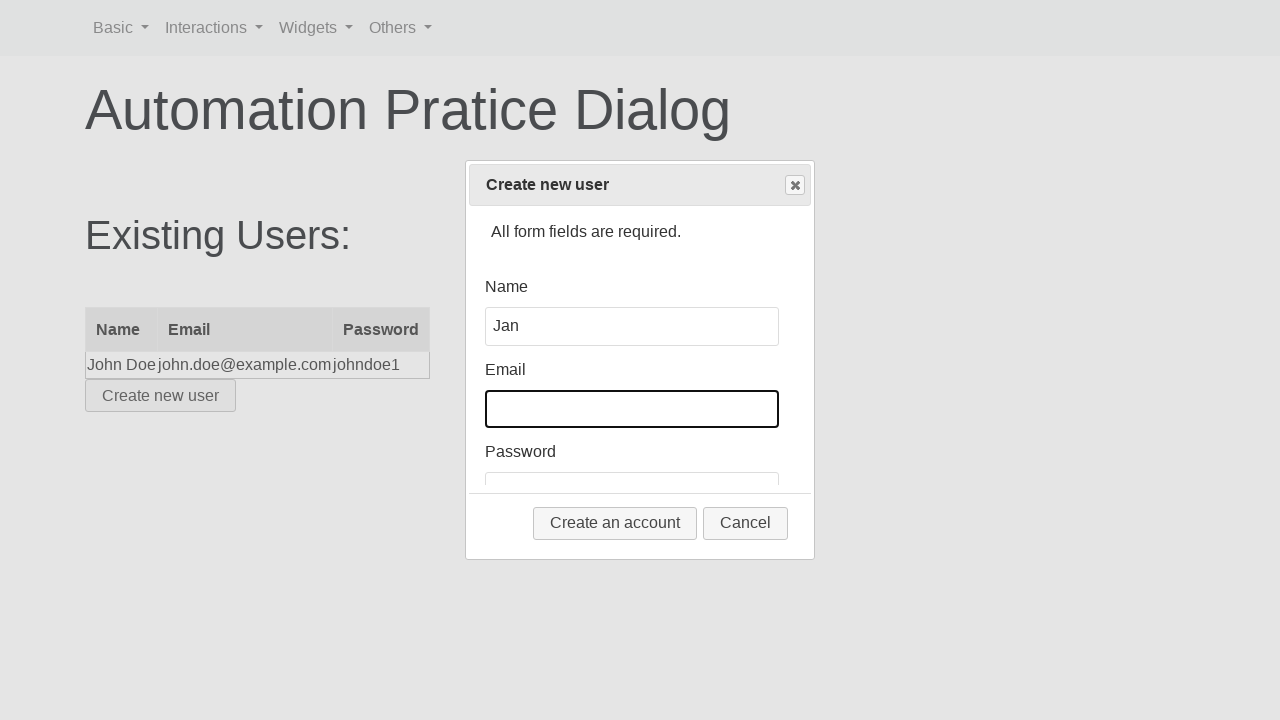

Filled email input field with 'jan@wp.pl' on #email
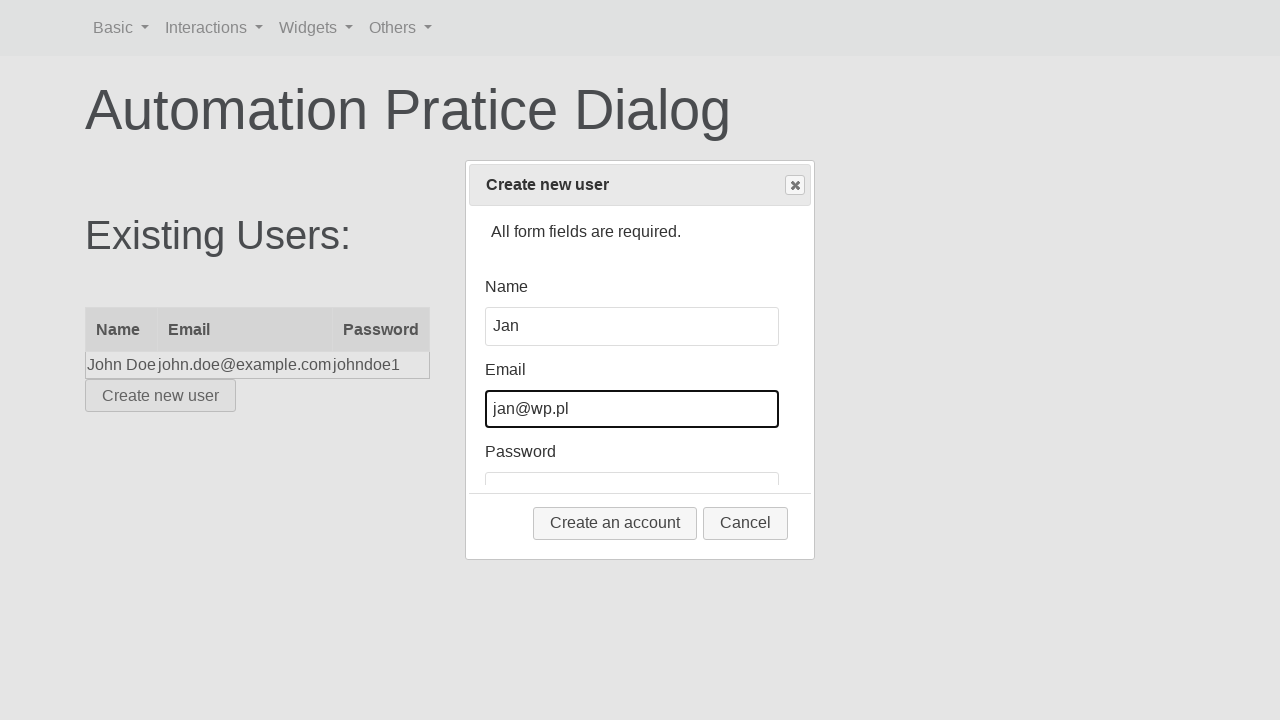

Cleared password input field on #password
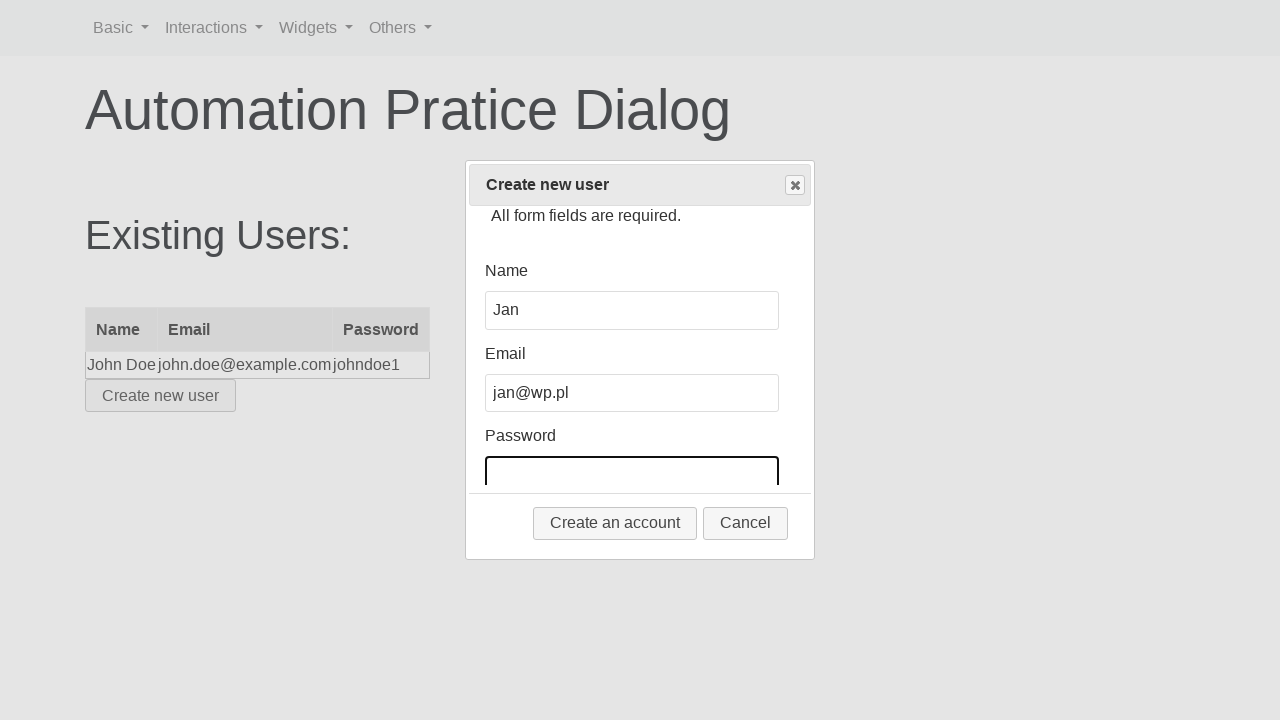

Filled password input field with 'secretpassword' on #password
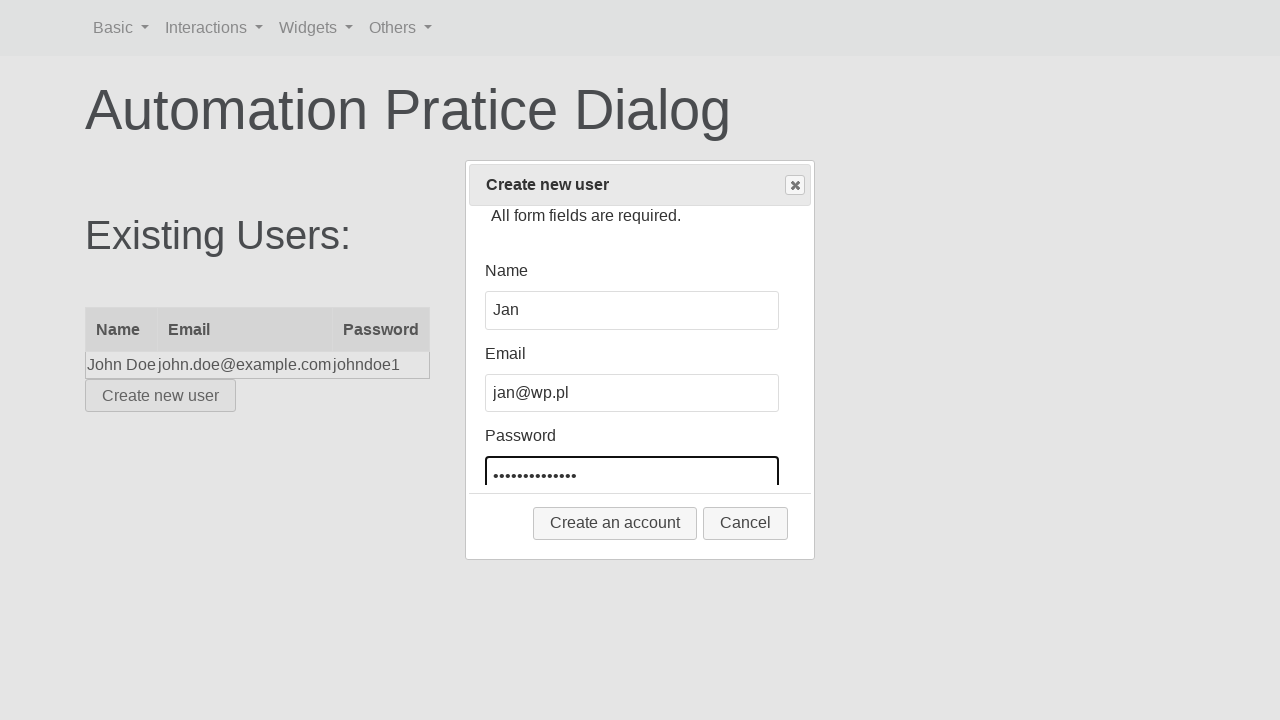

Clicked 'Create an account' button to submit form at (615, 523) on button:has-text('Create an account')
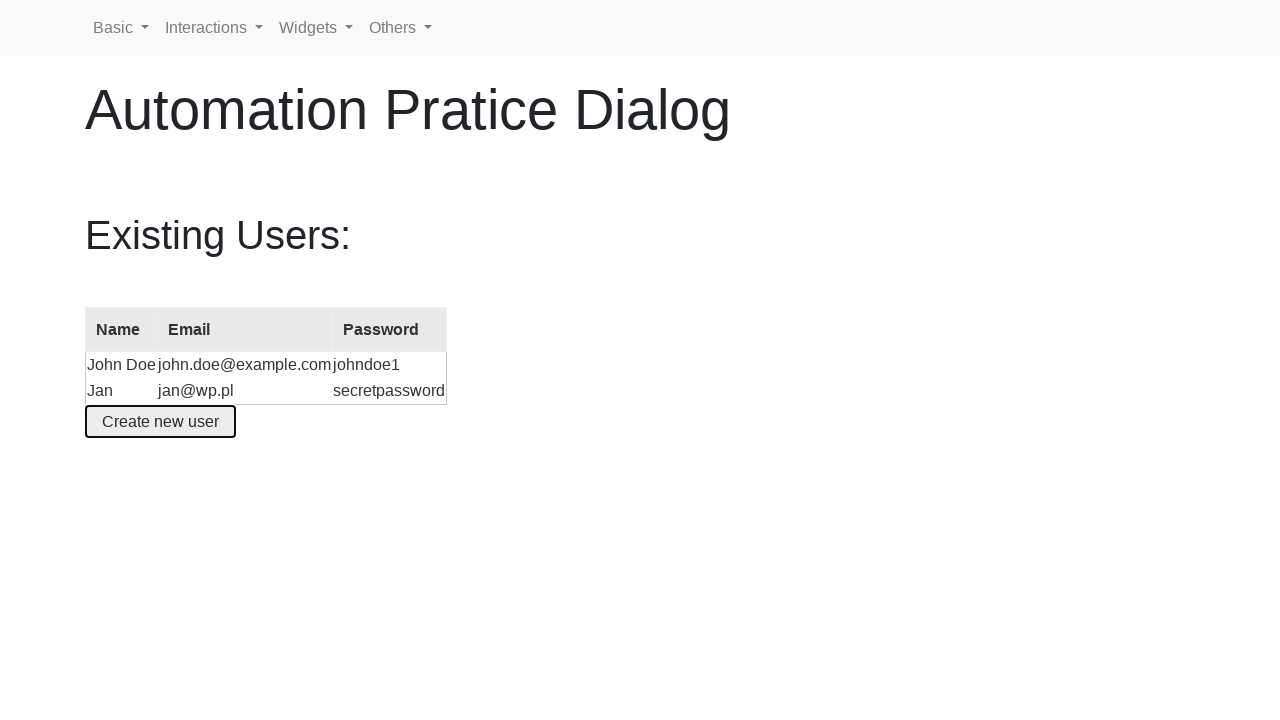

Waited for table rows to load after account creation
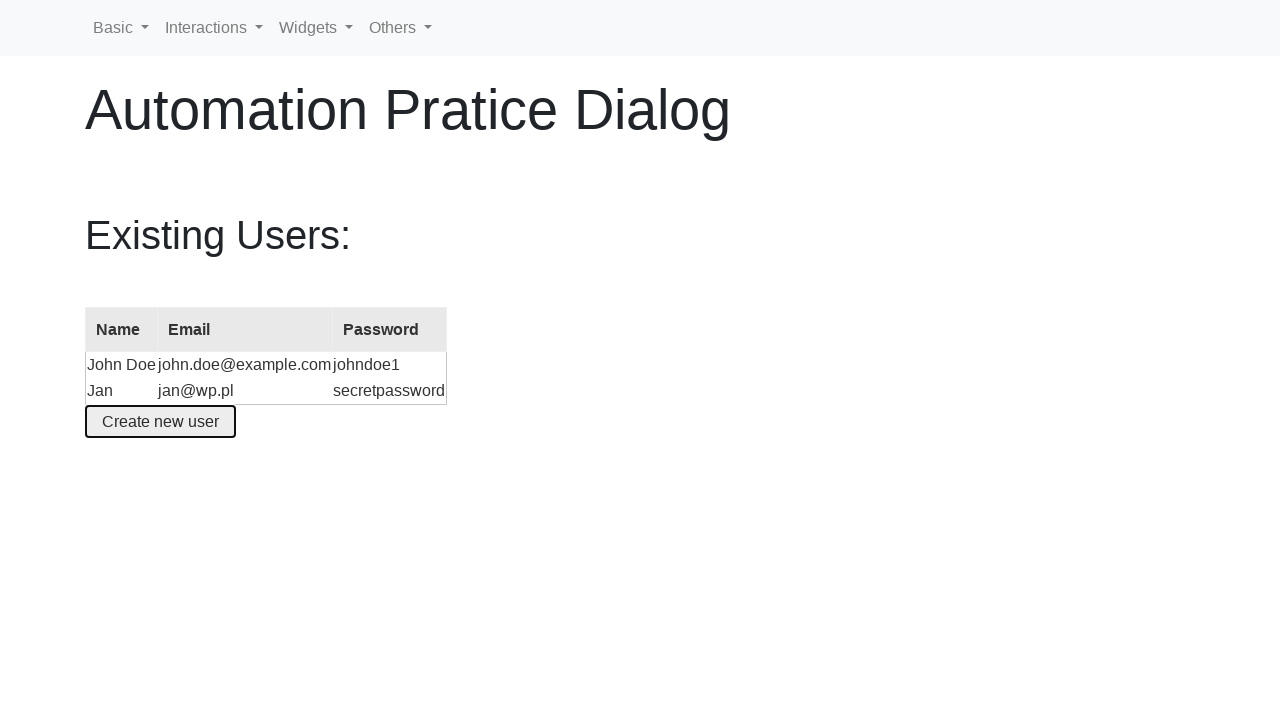

Located last table row containing new user data
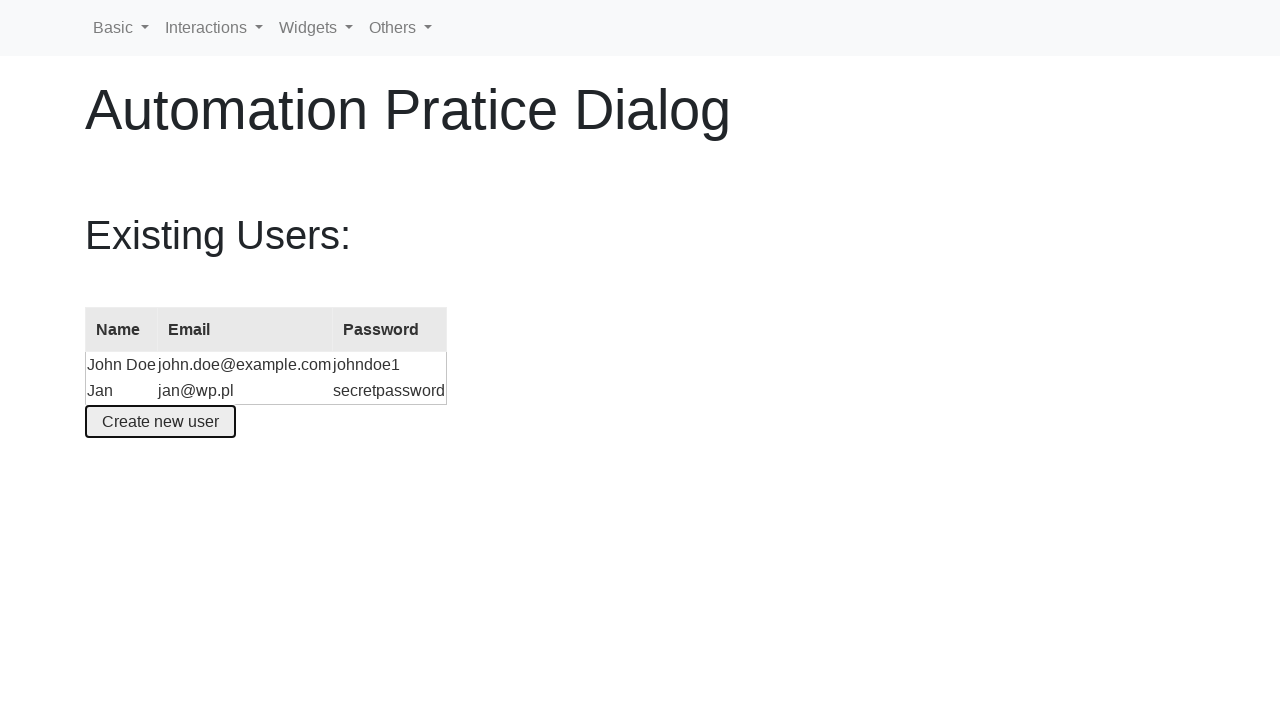

Located name cell in last table row
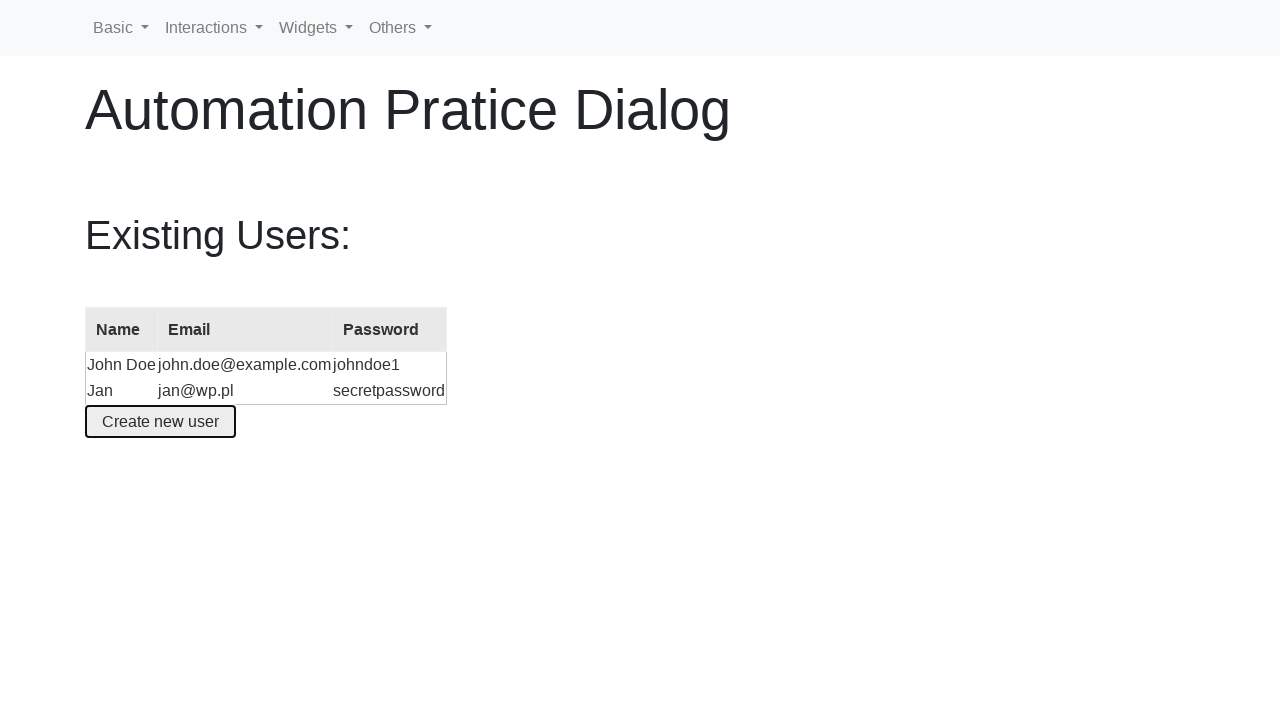

Located email cell in last table row
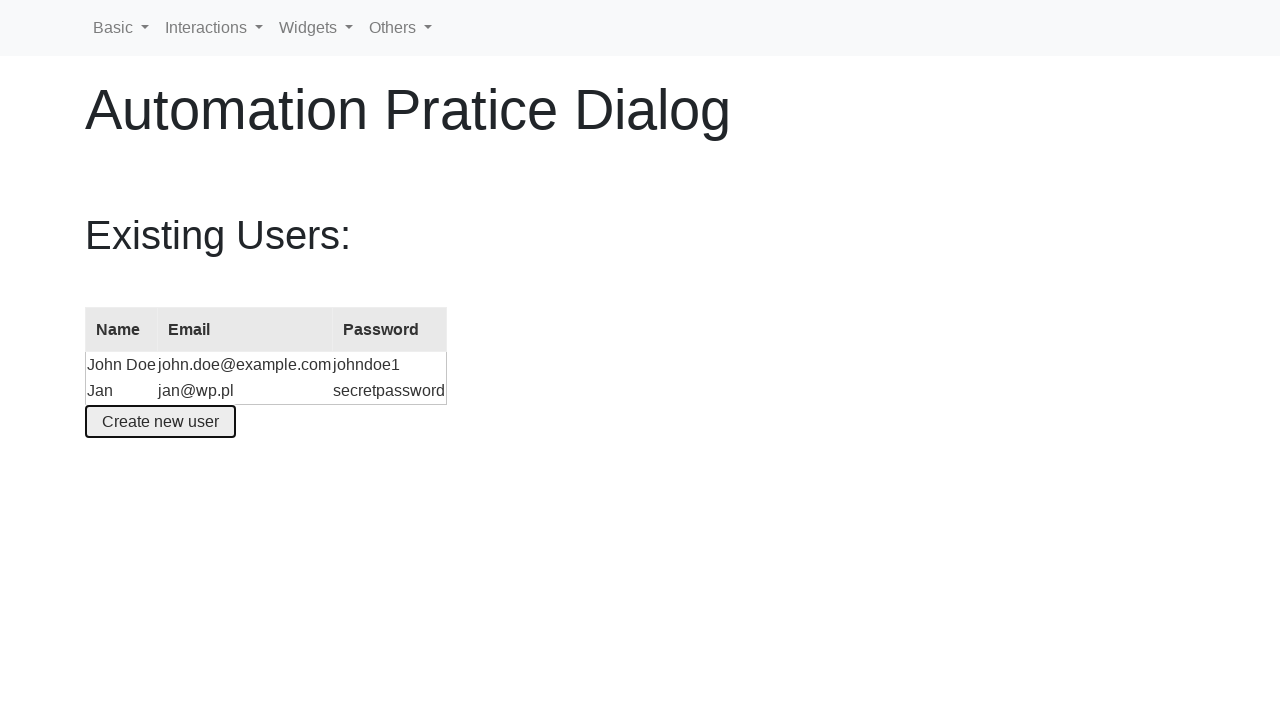

Located password cell in last table row
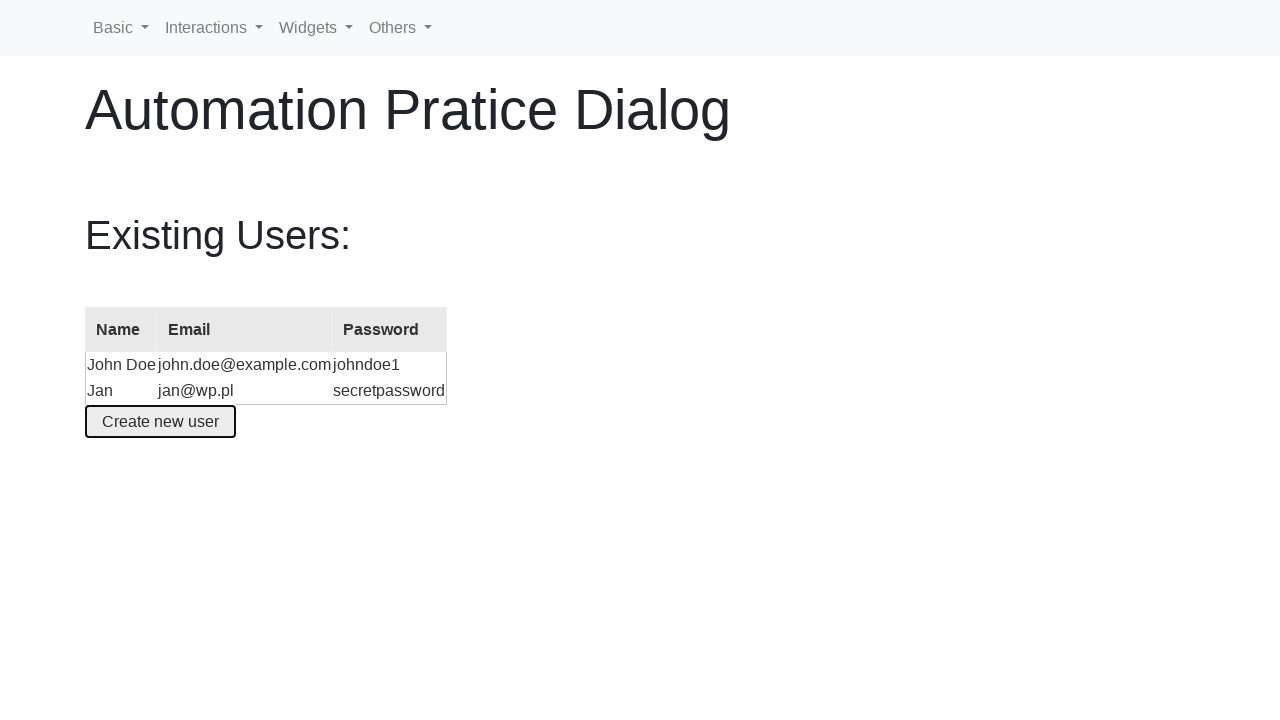

Verified name cell contains 'Jan'
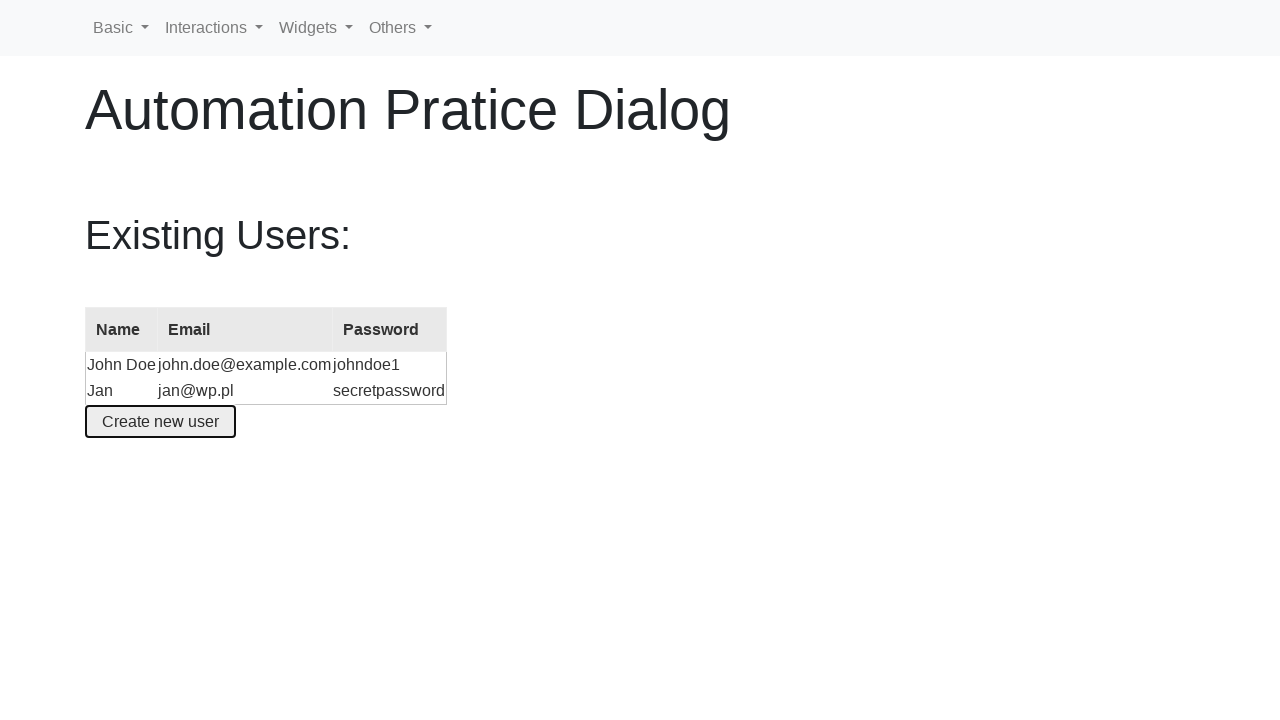

Verified email cell contains 'jan@wp.pl'
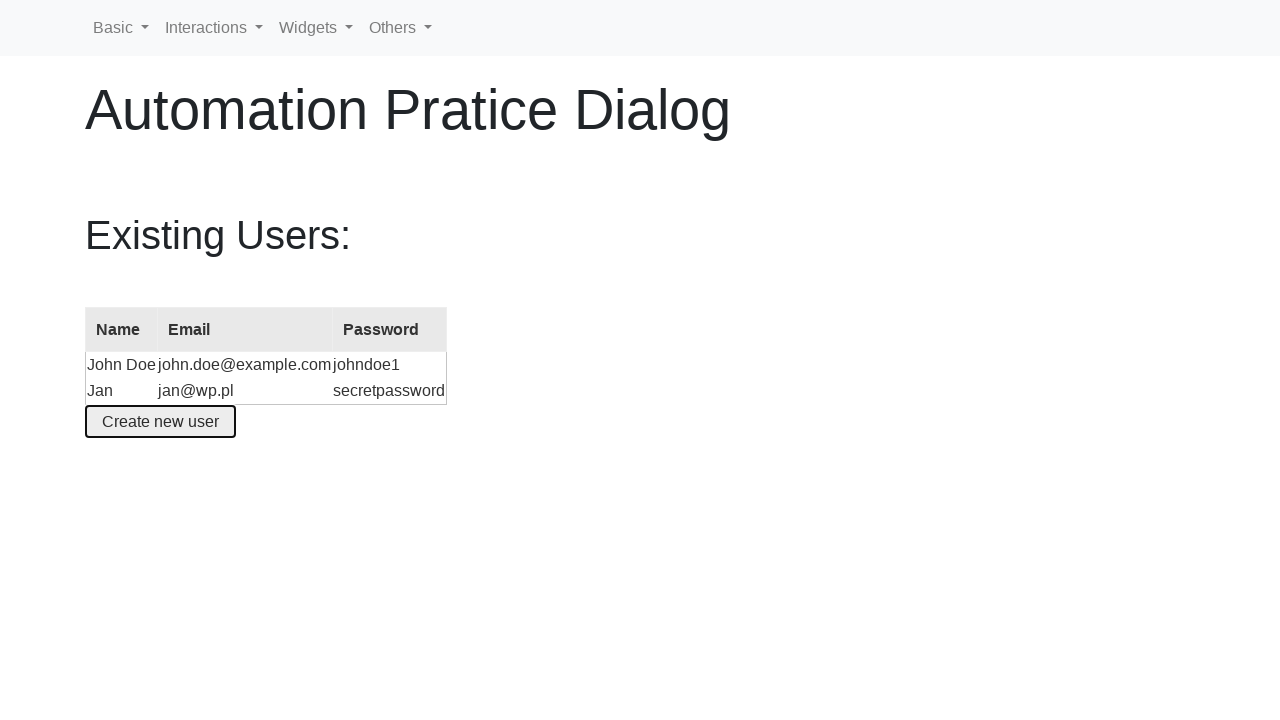

Verified password cell contains 'secretpassword'
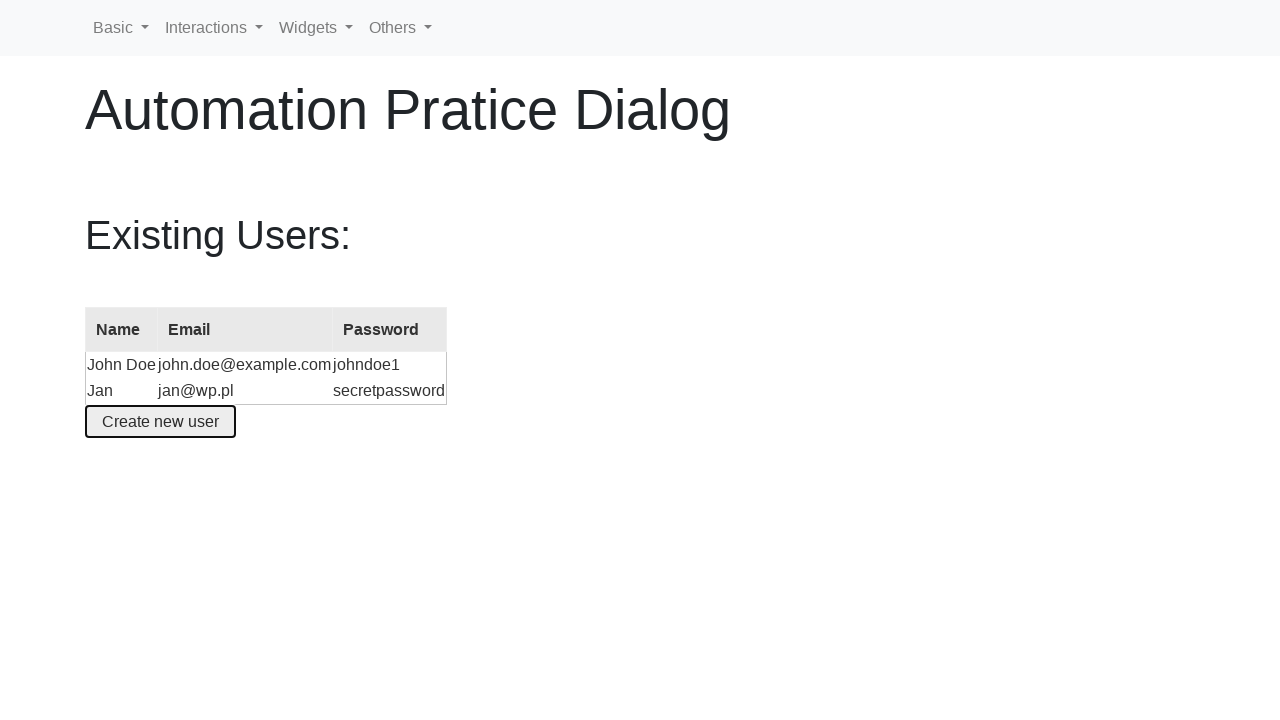

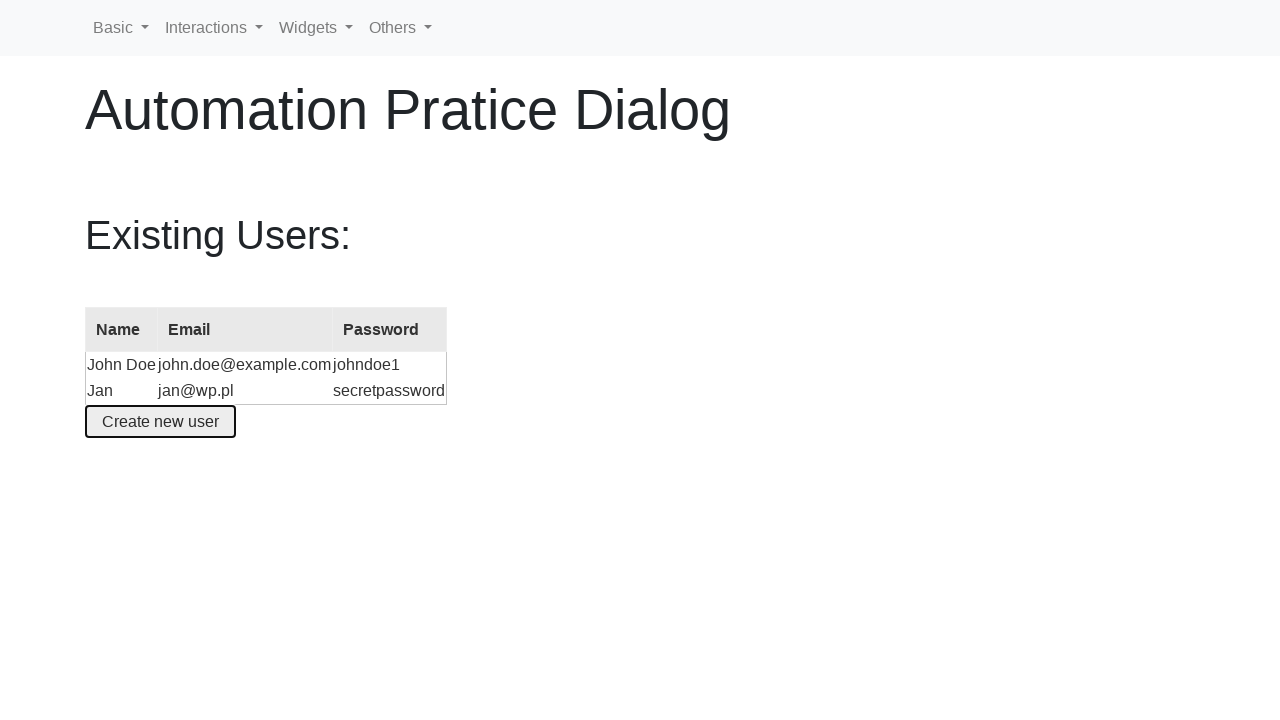